Tests dynamic controls on a webpage by toggling a checkbox, removing it, enabling/disabling an input field, and entering text

Starting URL: https://the-internet.herokuapp.com/dynamic_controls

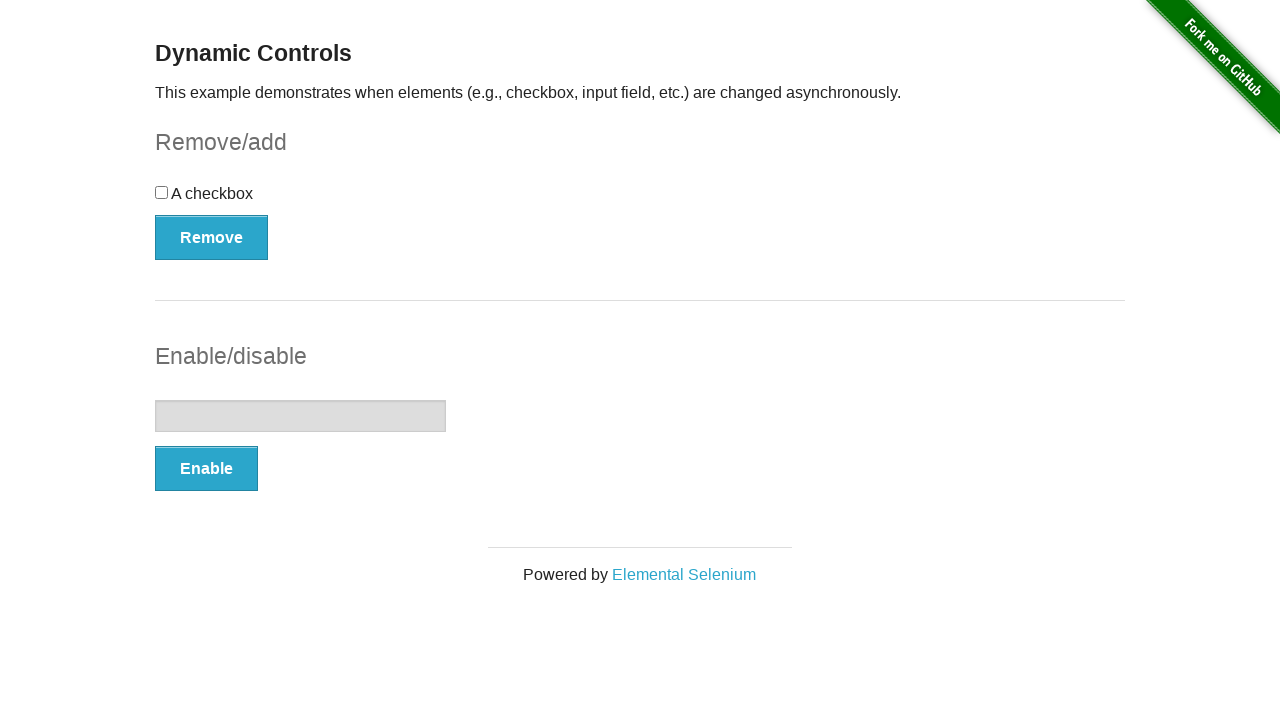

Clicked the checkbox to toggle it at (162, 192) on xpath=//input[@type='checkbox']
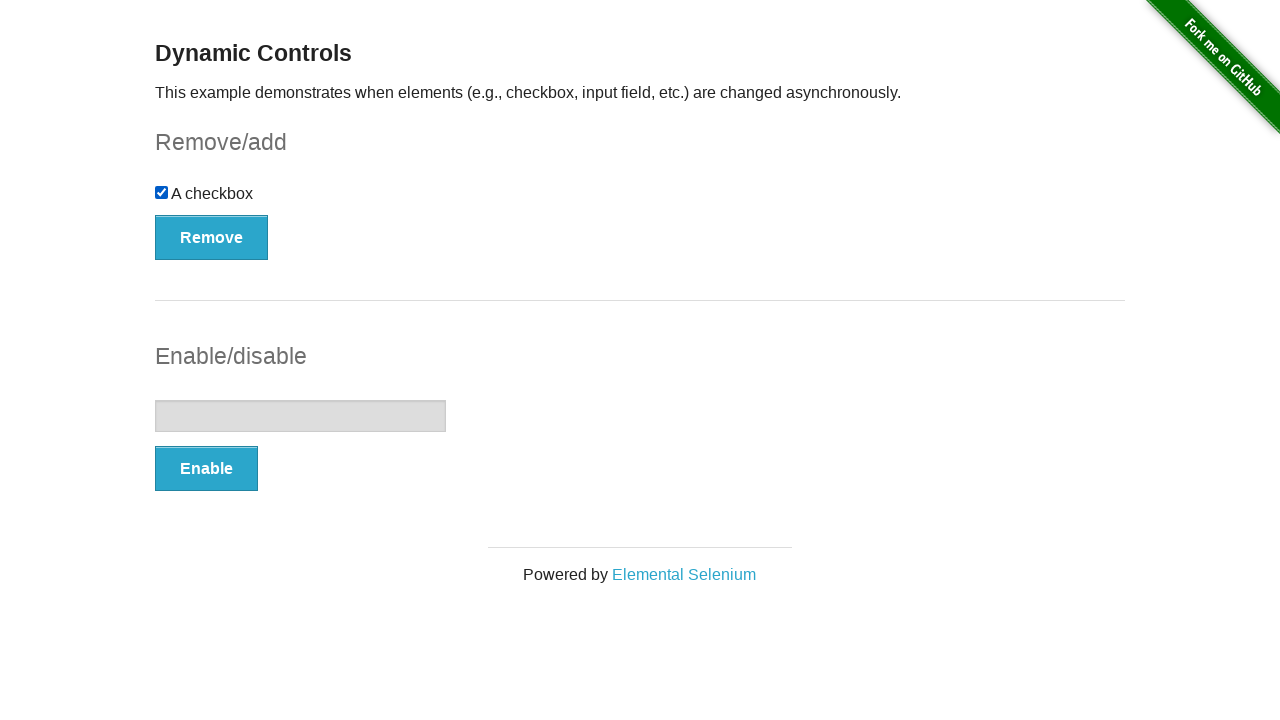

Clicked the Remove button to remove the checkbox at (212, 237) on xpath=//button[@onclick='swapCheckbox()']
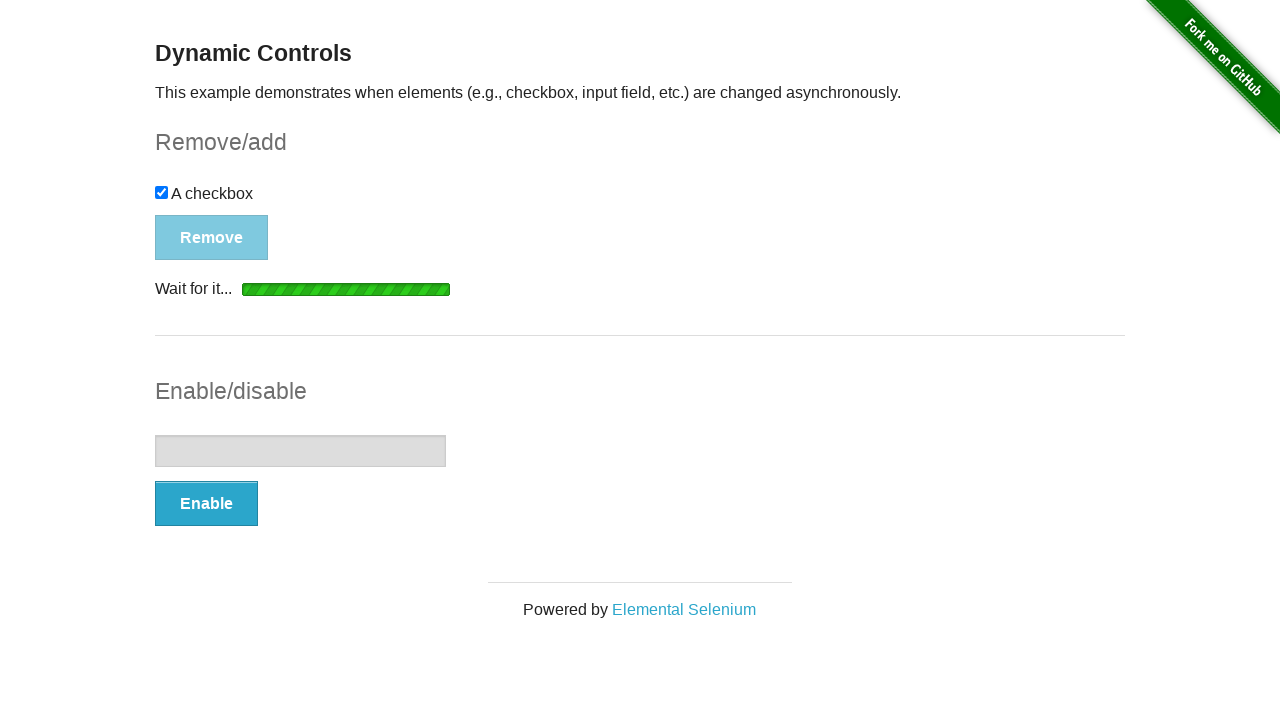

Waited for 'It's gone!' message to appear
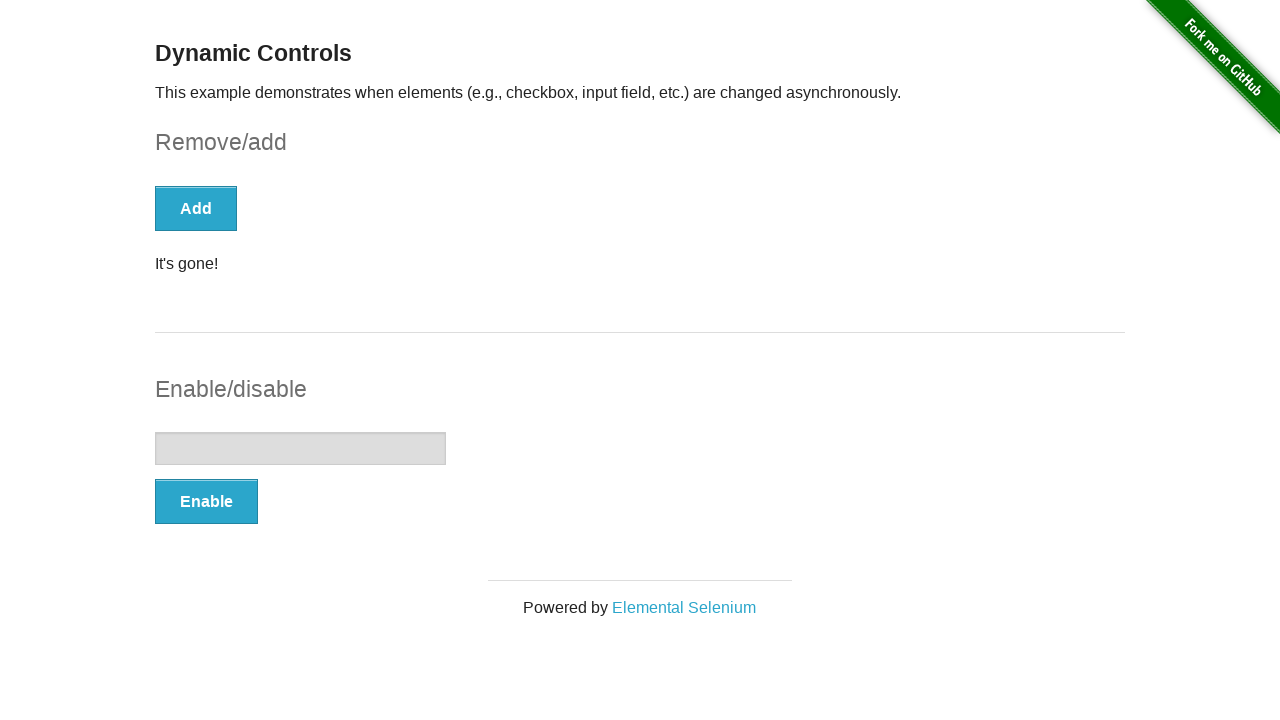

Clicked the Enable button to enable the input field at (206, 501) on xpath=//button[@onclick='swapInput()']
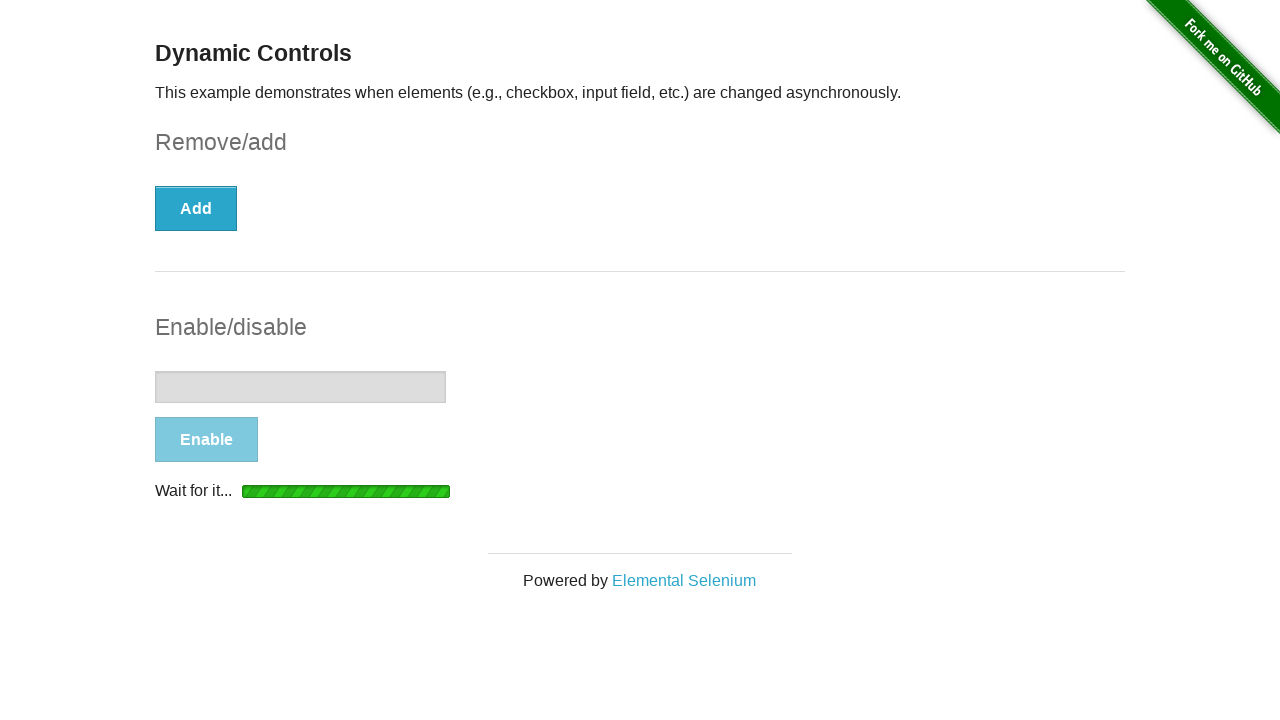

Waited for 'It's enabled!' message to appear
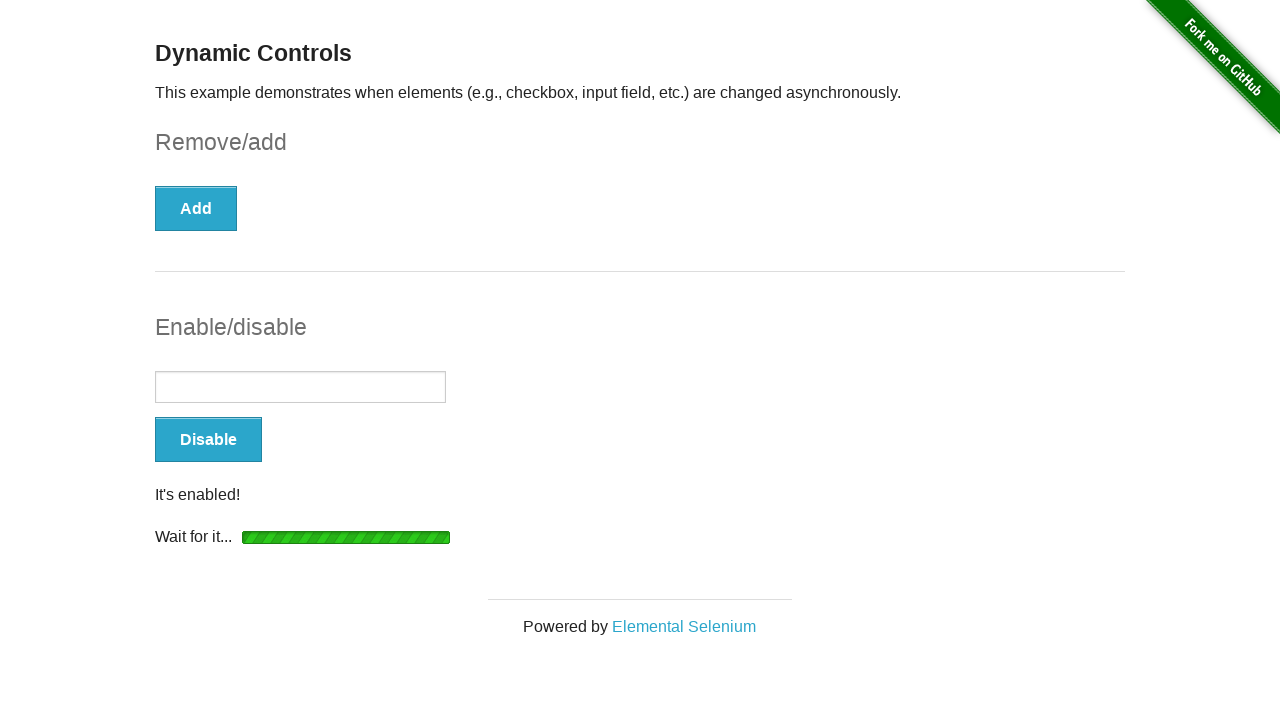

Filled the enabled input field with 'Hello World' on //input[@style='width: 30%;']
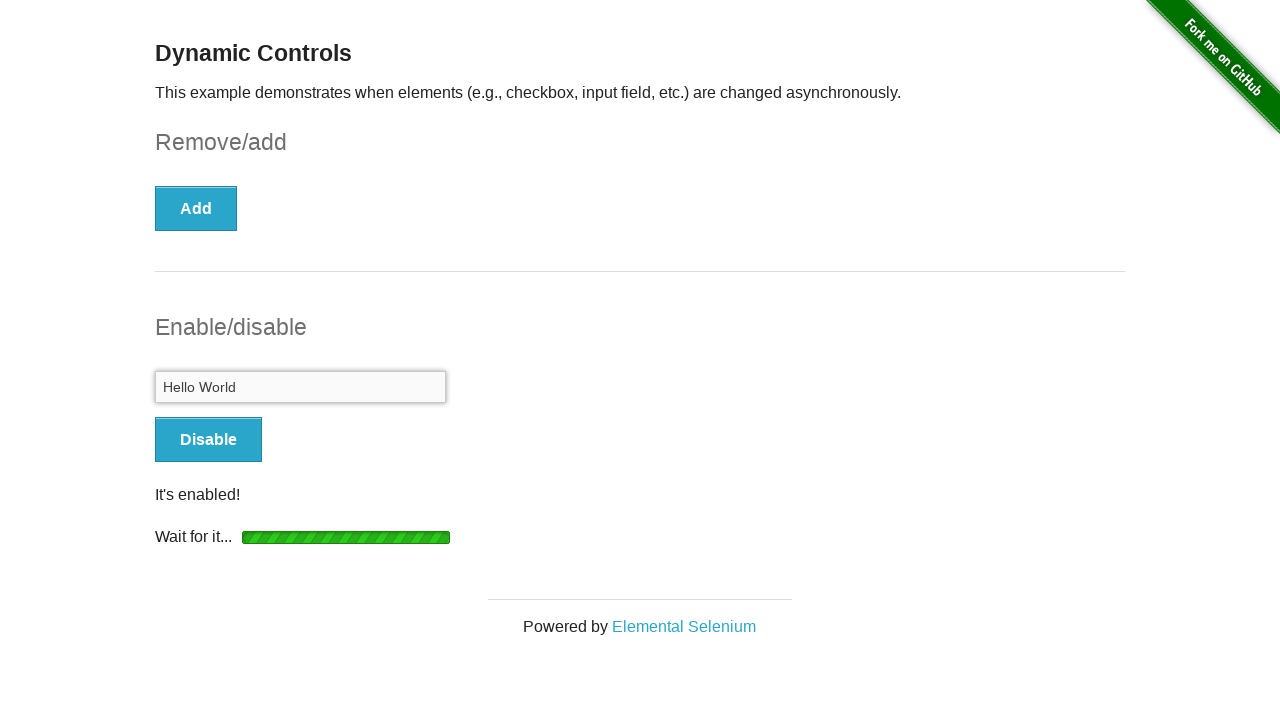

Clicked the Disable button to disable the input field at (208, 440) on xpath=//button[contains(text(),'Disable')]
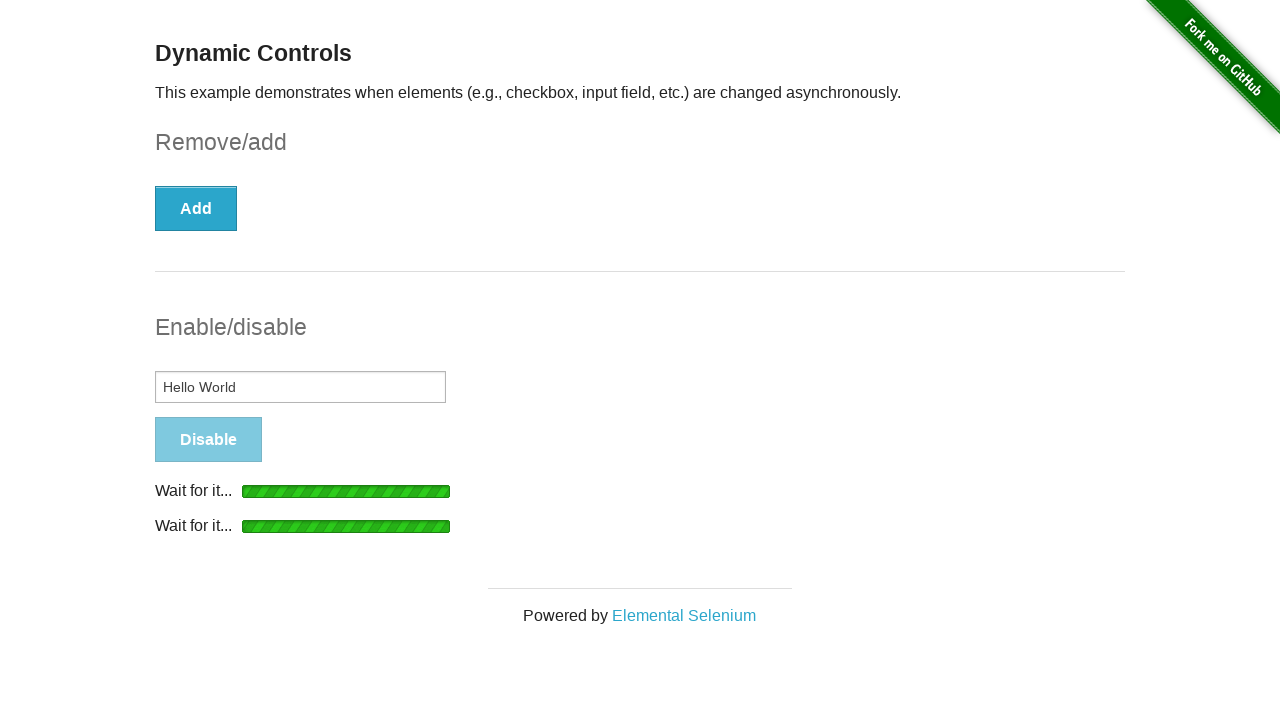

Waited for 'It's disabled!' message to appear
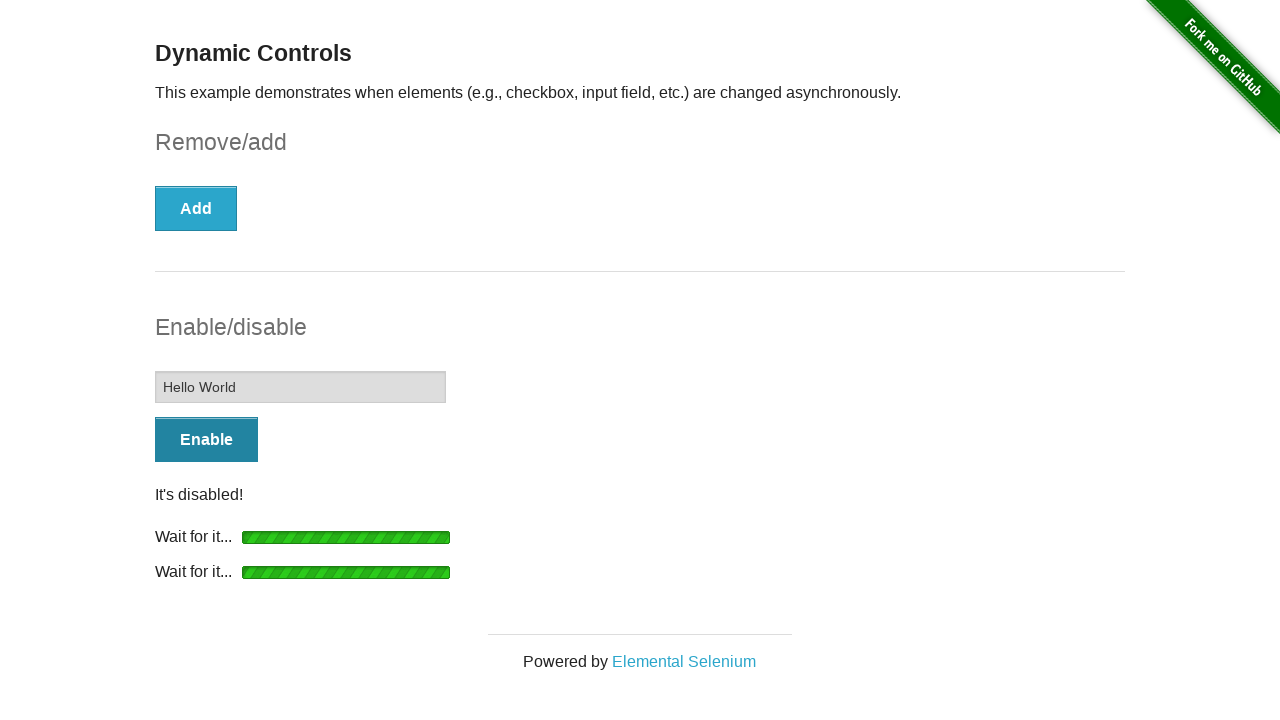

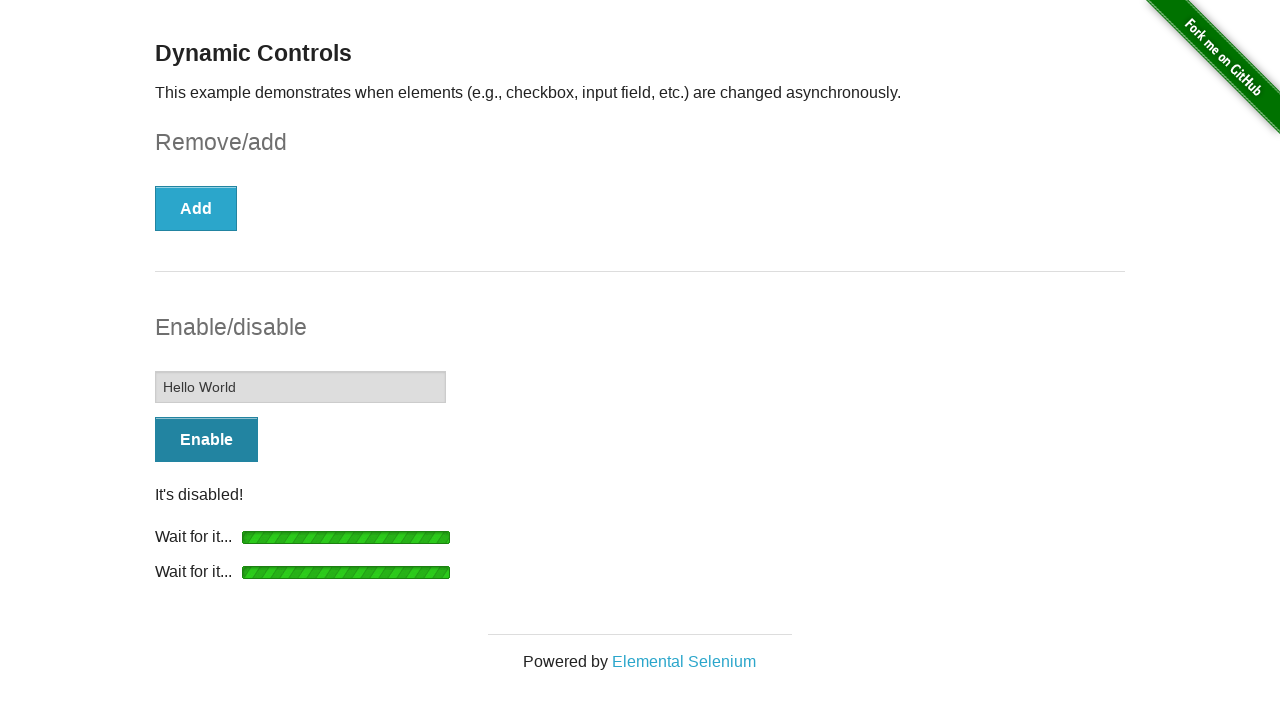